Tests scrolling to an element and filling form fields (name and date) on a scroll practice page

Starting URL: https://formy-project.herokuapp.com/scroll

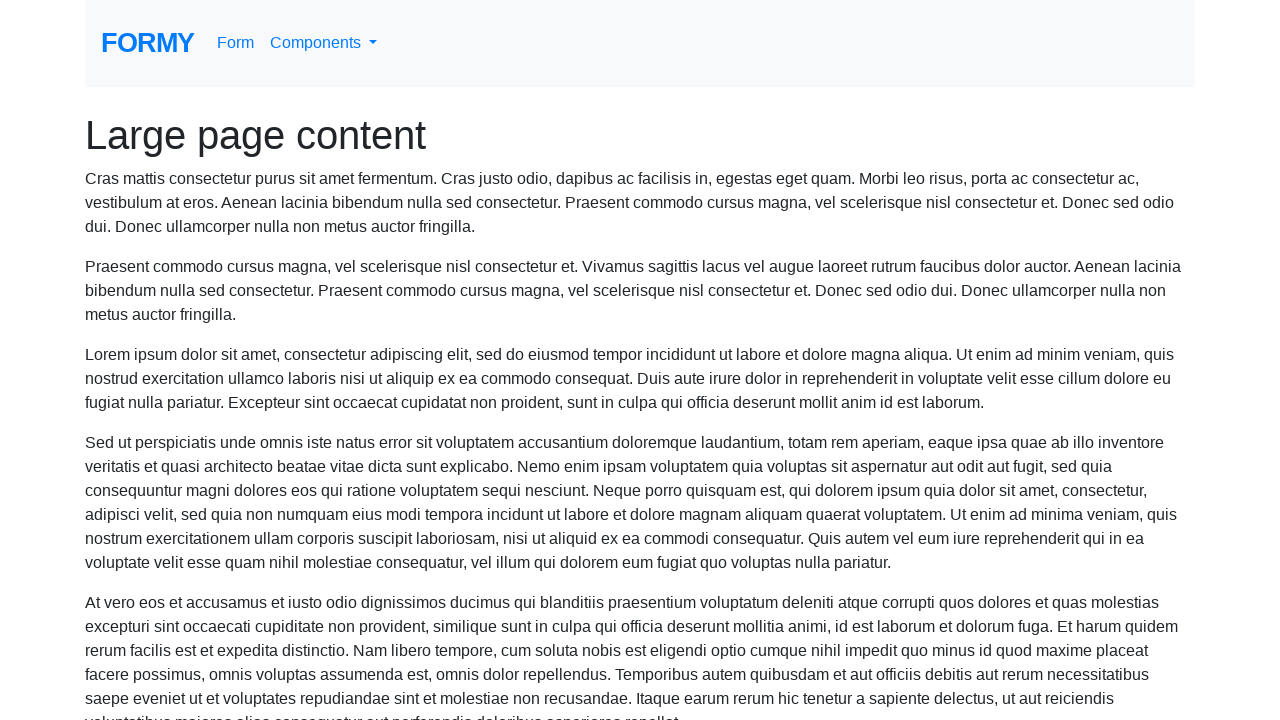

Scrolled name field into view
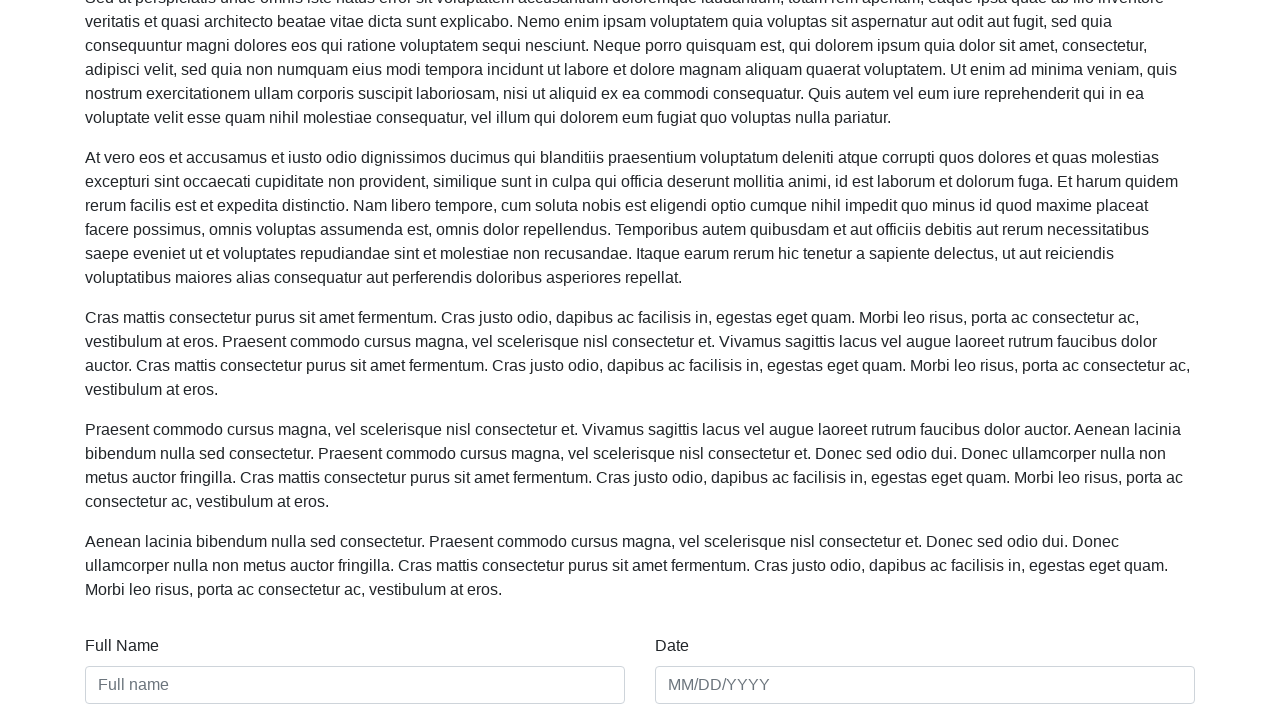

Filled name field with 'Brian Bacon' on #name
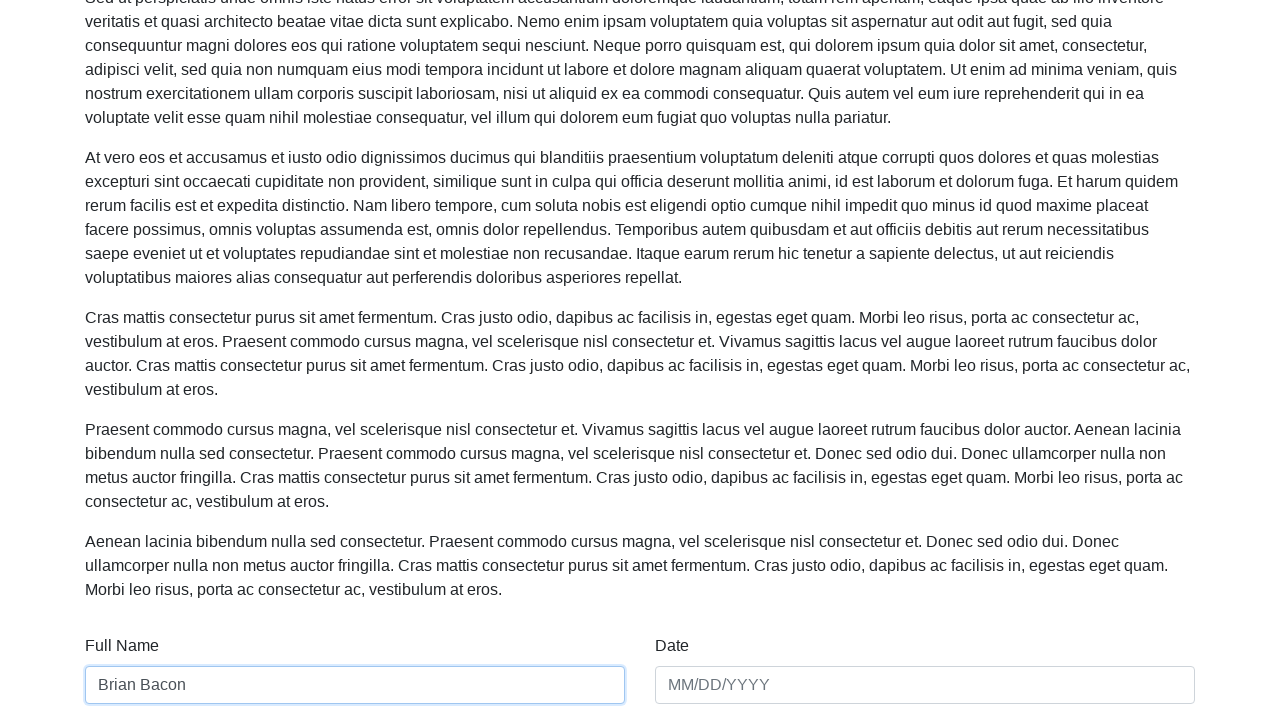

Filled date field with '01/01/2021' on #date
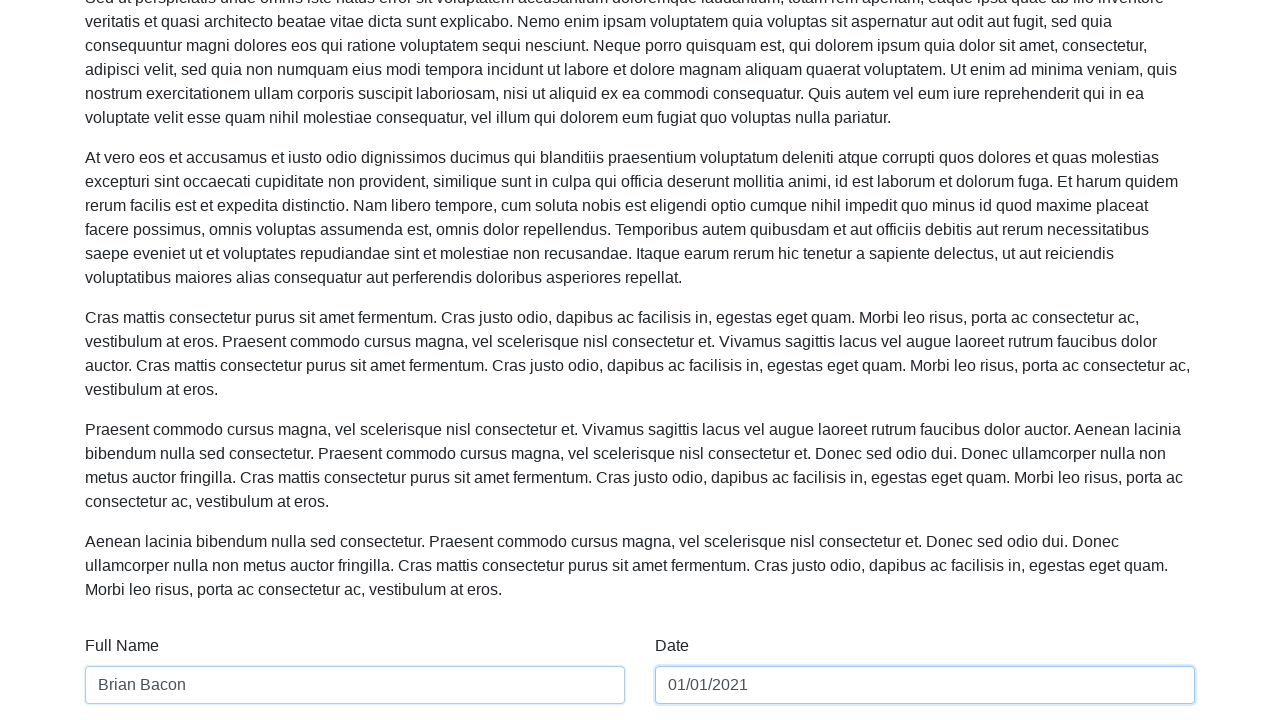

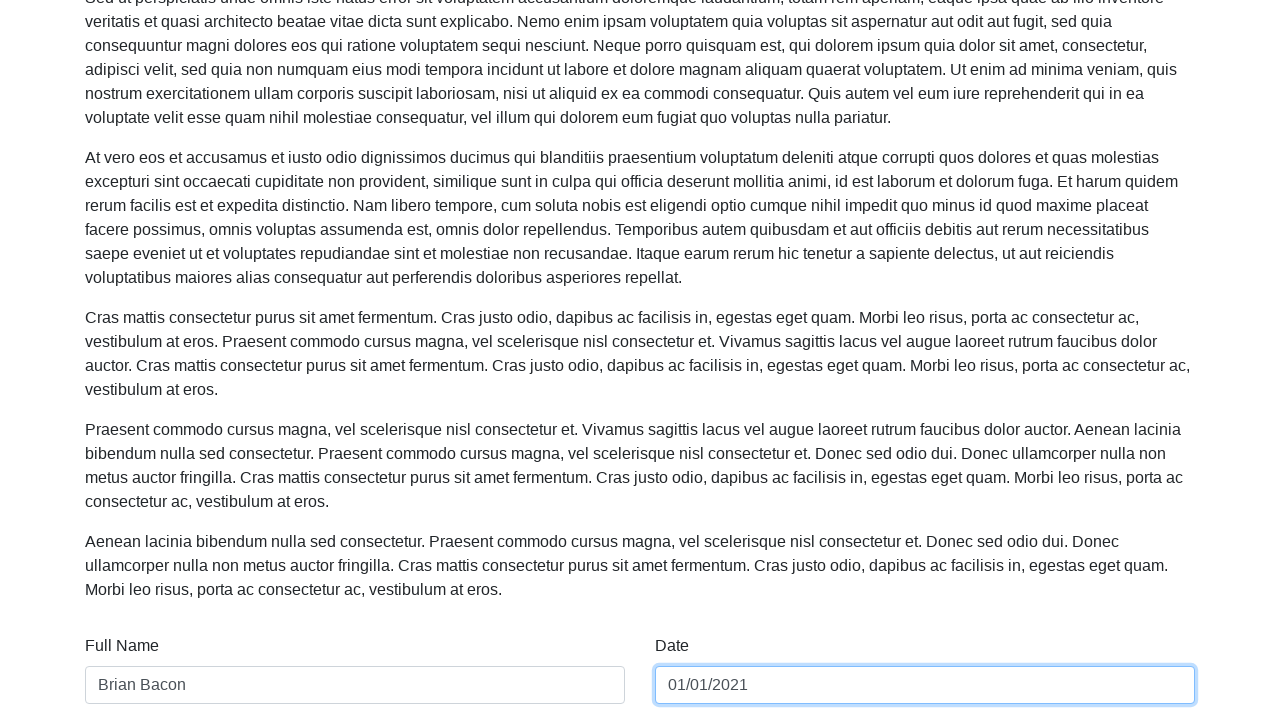